Tests adding multiple rows to a table by clicking the Add button and filling in name, department, and phone fields 5 times

Starting URL: https://www.tutorialrepublic.com/snippets/bootstrap/table-with-add-and-delete-row-feature.php

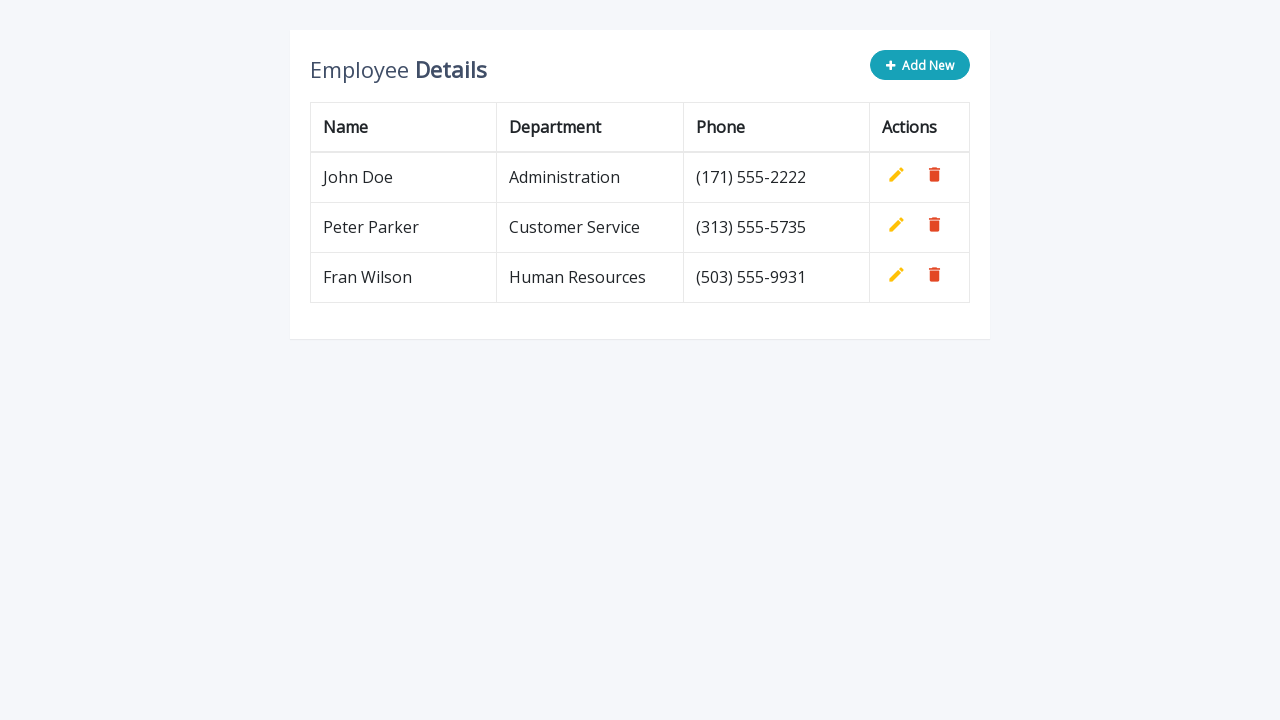

Clicked Add New button at (920, 65) on xpath=html/body/div/div/div/div/div/div[2]/button
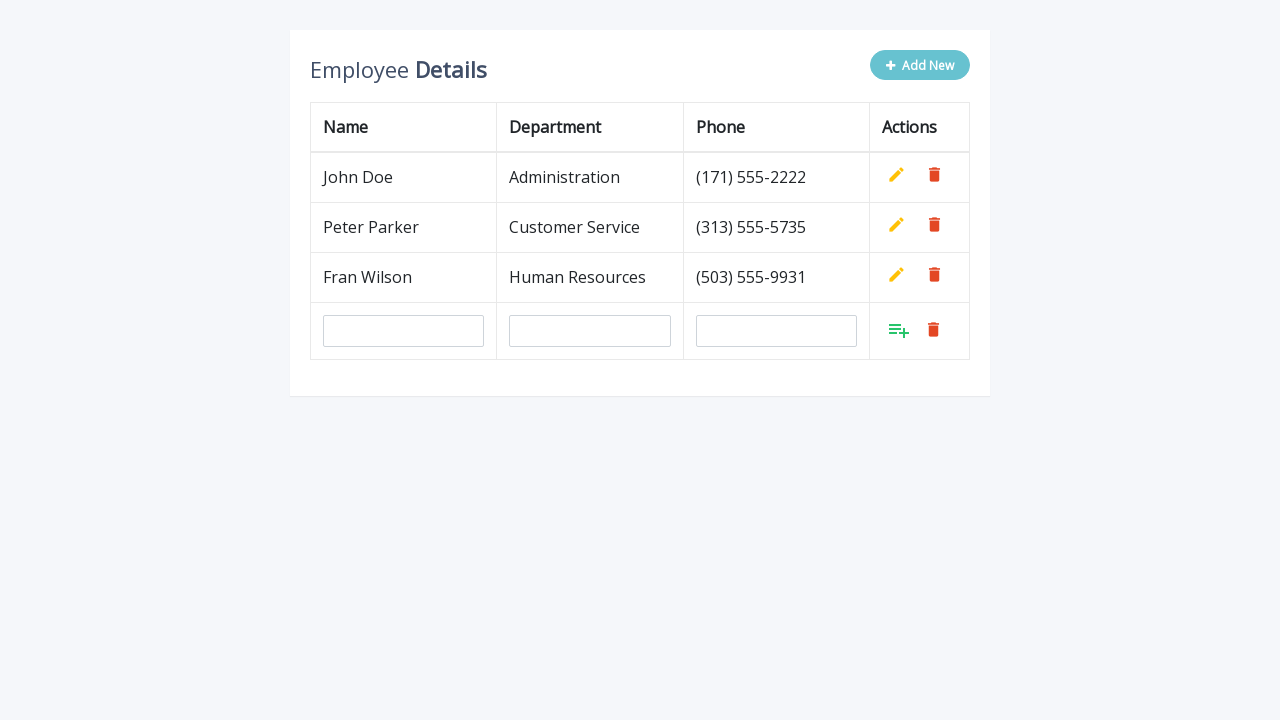

Filled name field with 'Borivoje Stojiljkovic' on input[name='name']
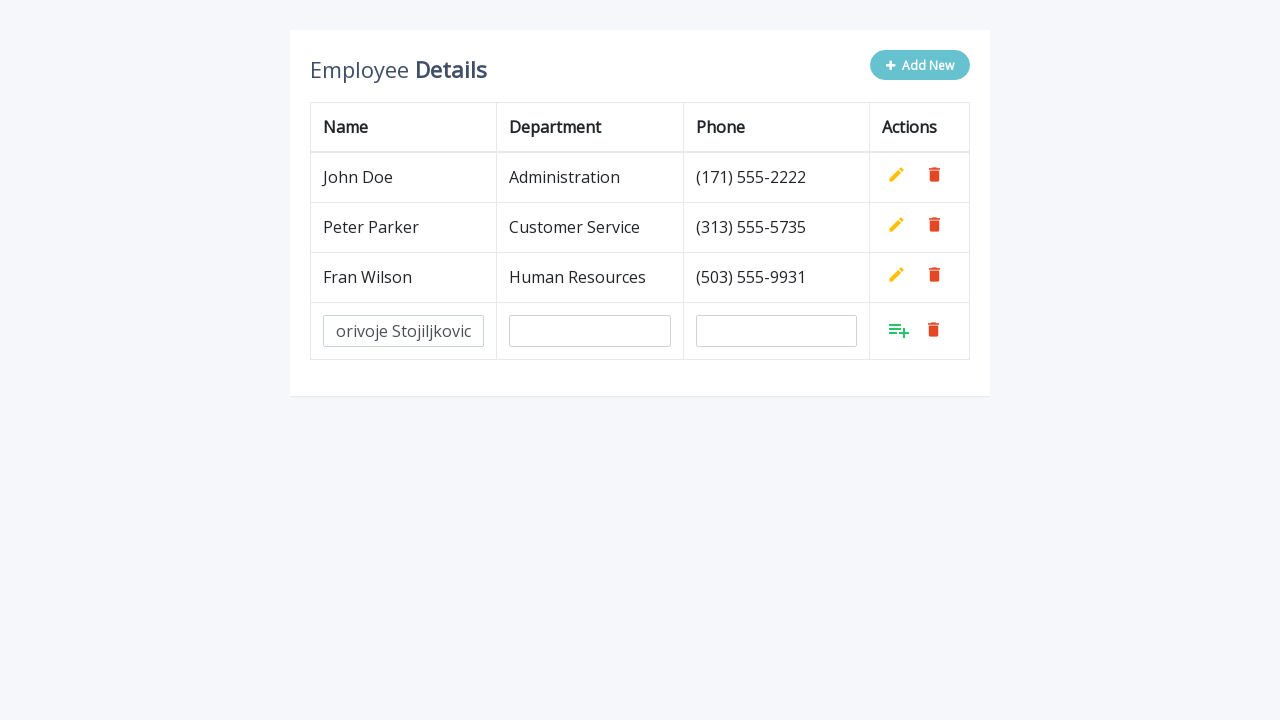

Filled department field with 'QA Engineer' on input[name='department']
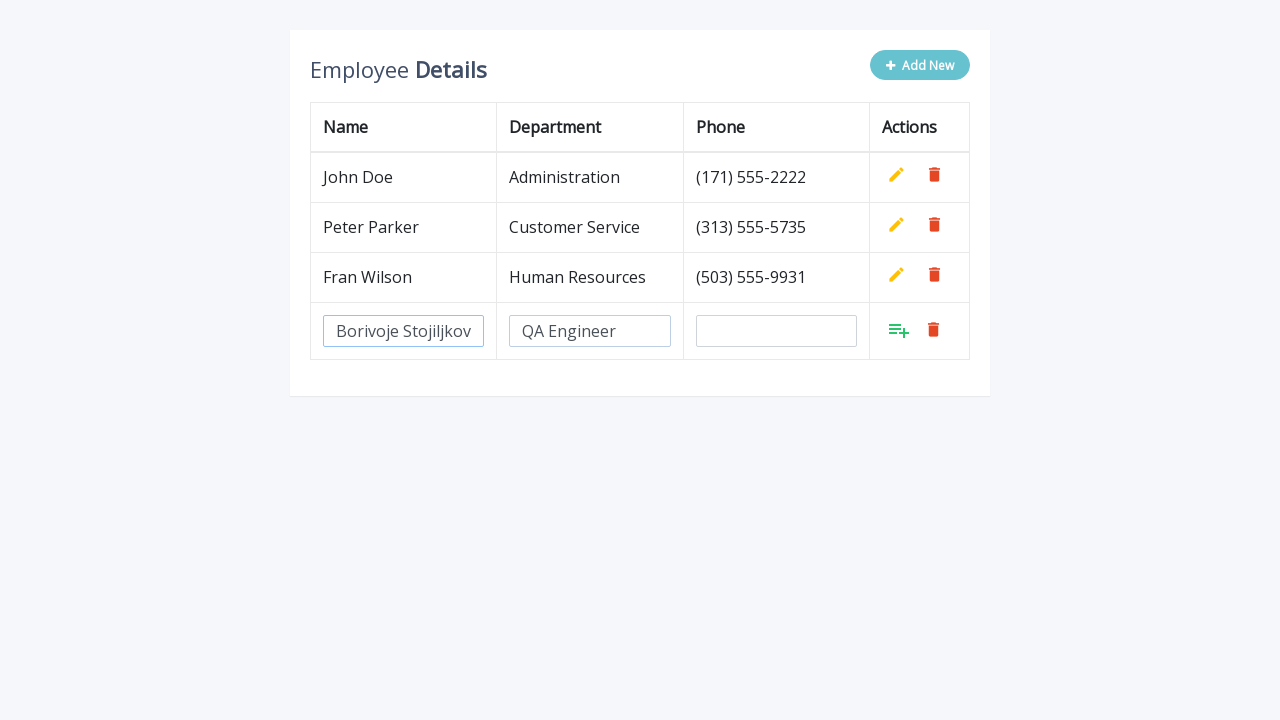

Filled phone field with '(381) 66270813' on input[name='phone']
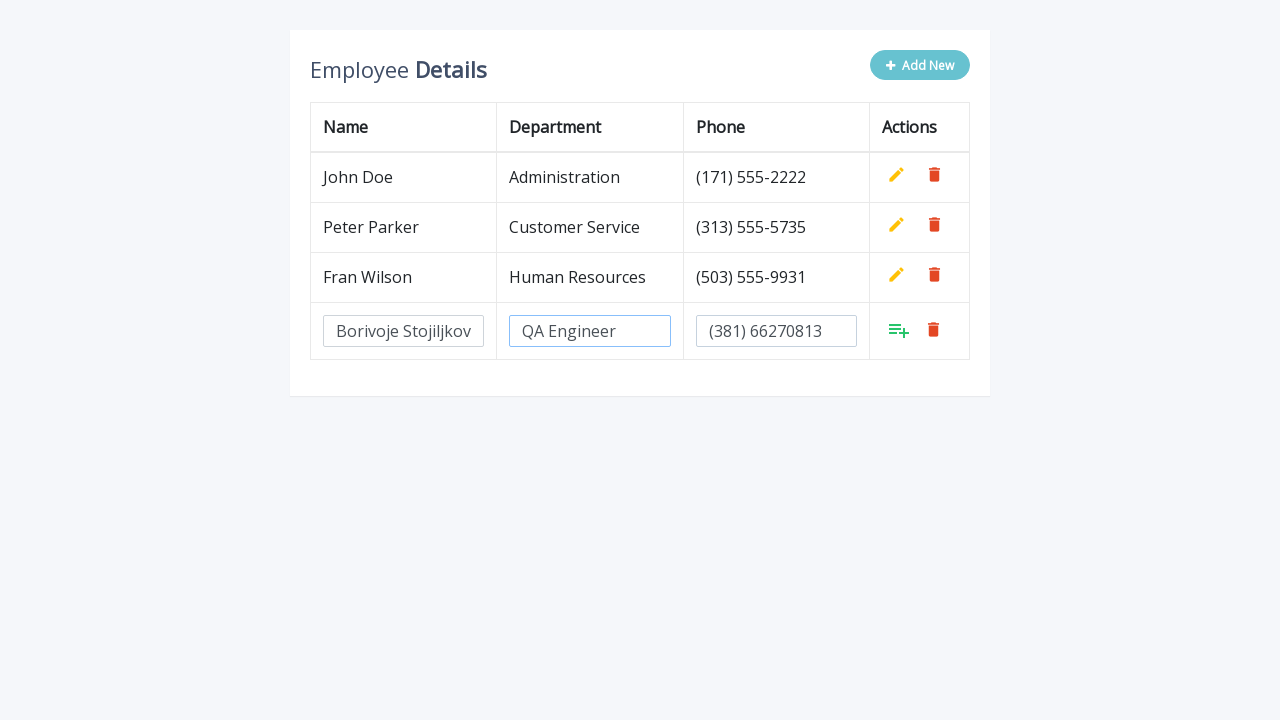

Clicked confirm button for row 4 at (899, 330) on xpath=/html/body/div/div/div/table/tbody/tr[4]/td[4]/a[1]
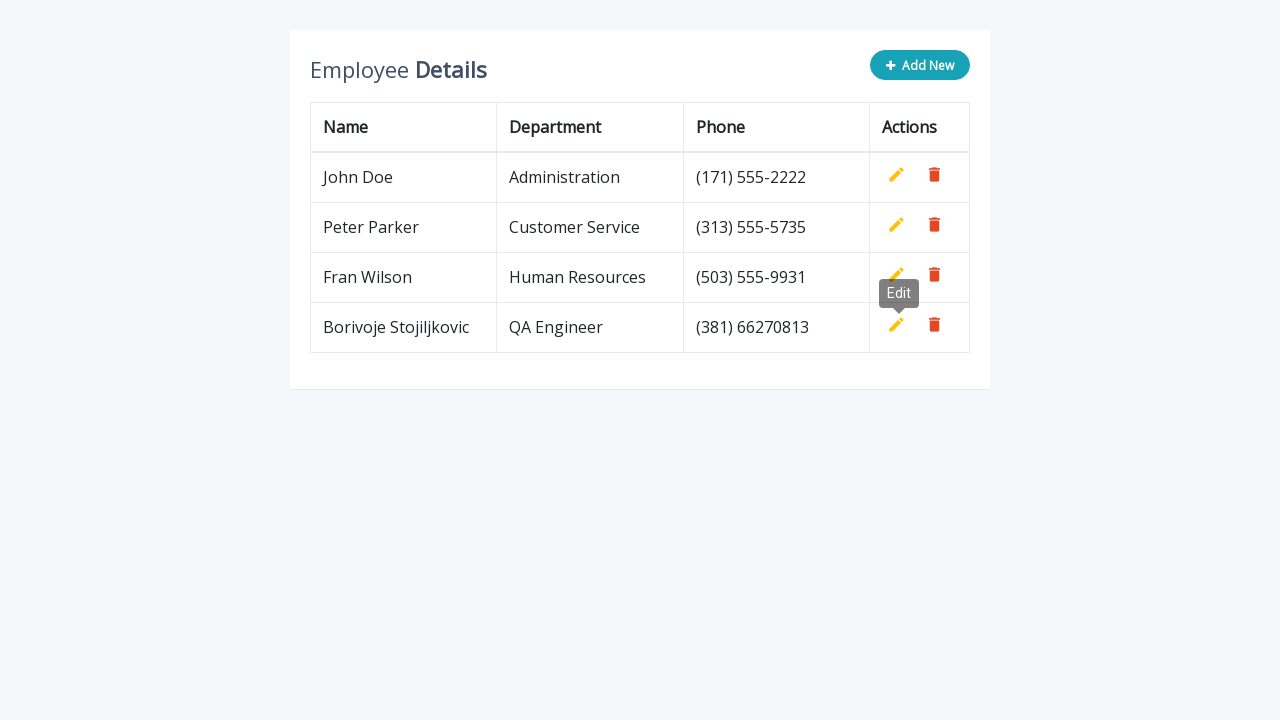

Clicked Add New button at (920, 65) on xpath=html/body/div/div/div/div/div/div[2]/button
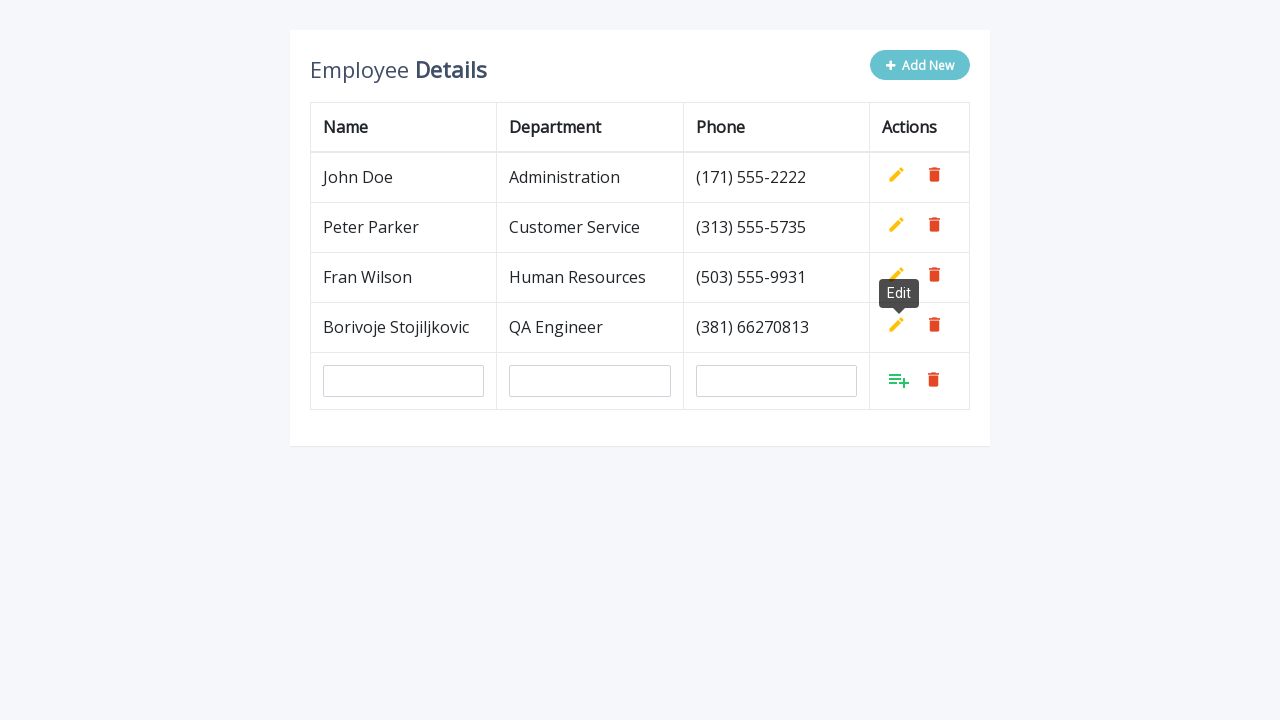

Filled name field with 'Borivoje Stojiljkovic' on input[name='name']
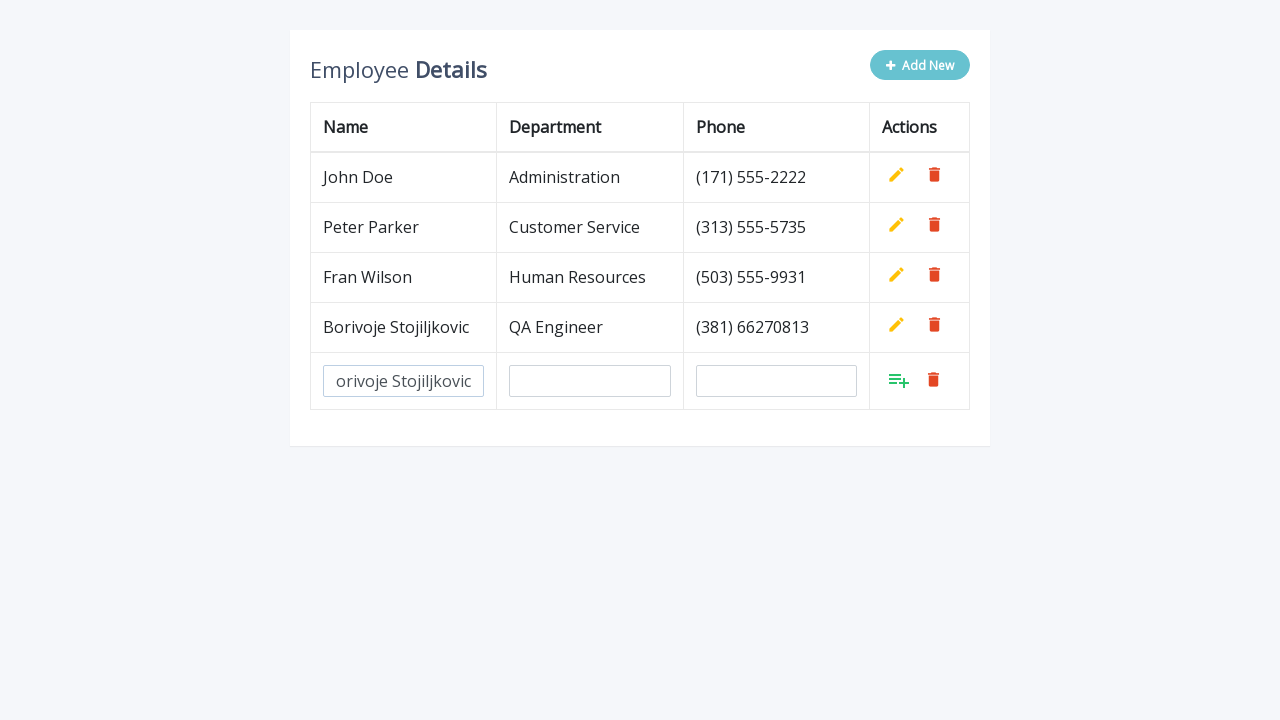

Filled department field with 'QA Engineer' on input[name='department']
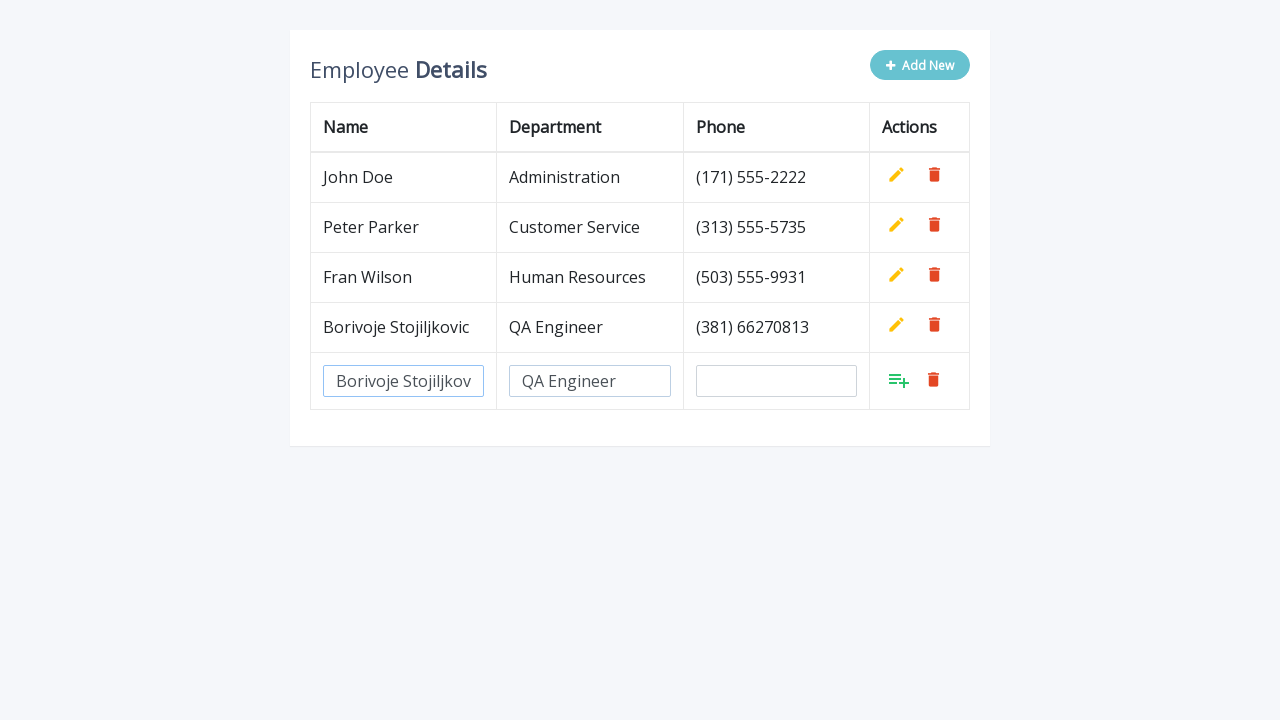

Filled phone field with '(381) 66270813' on input[name='phone']
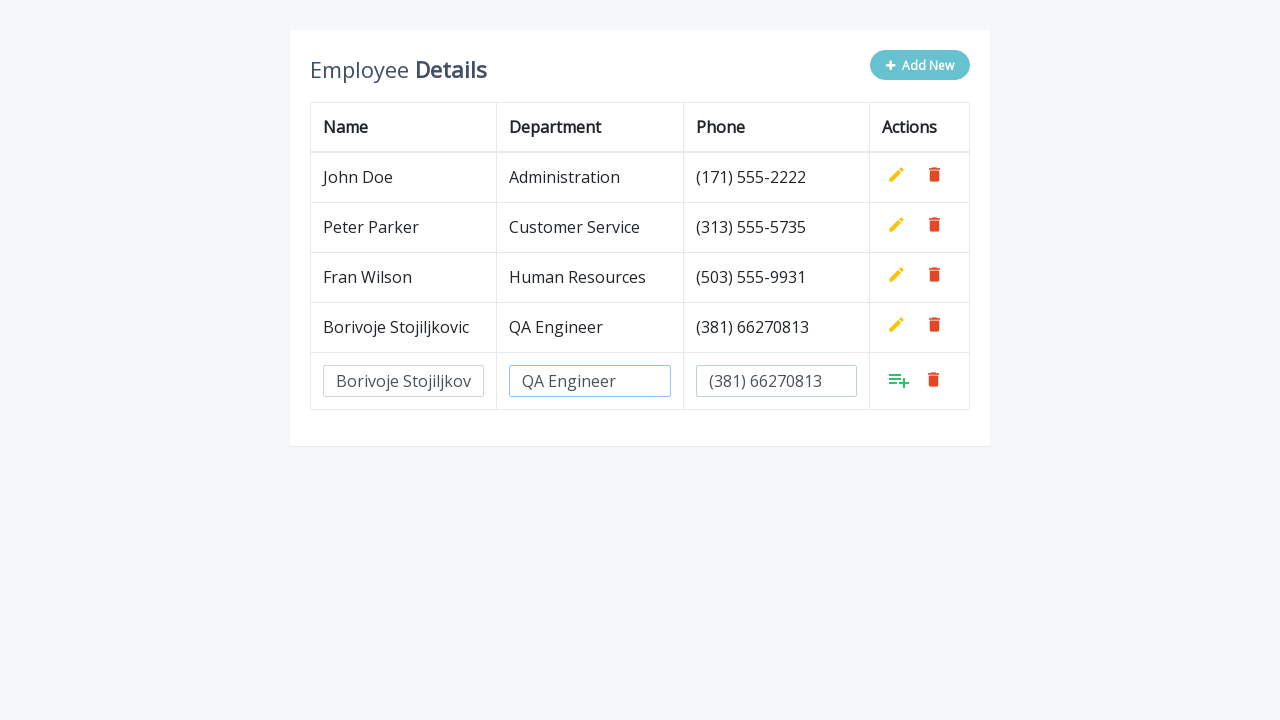

Clicked confirm button for row 5 at (899, 380) on xpath=/html/body/div/div/div/table/tbody/tr[5]/td[4]/a[1]
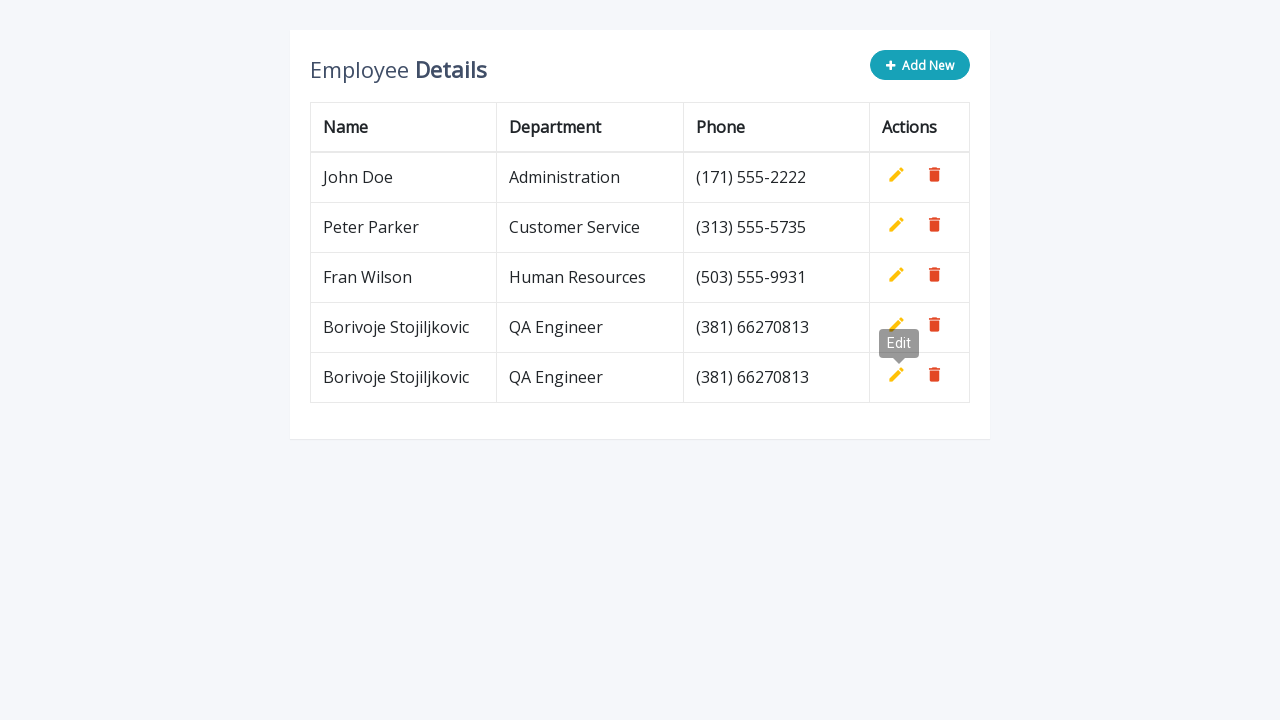

Clicked Add New button at (920, 65) on xpath=html/body/div/div/div/div/div/div[2]/button
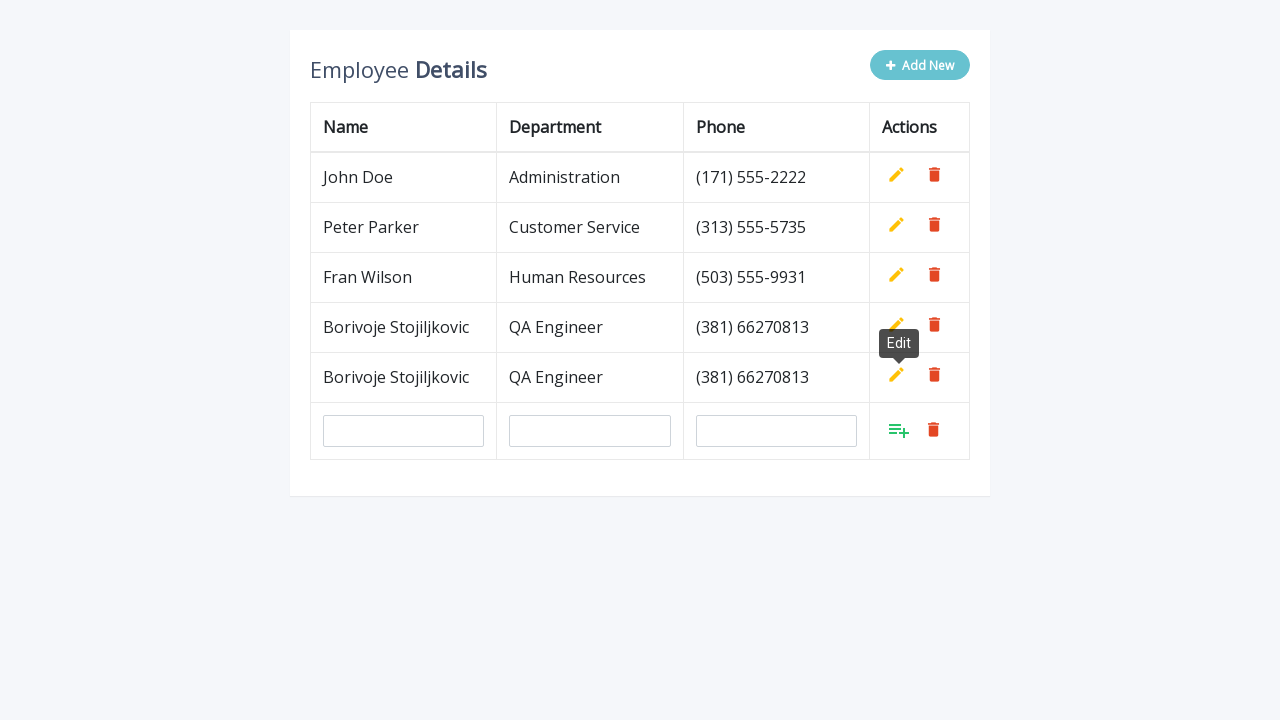

Filled name field with 'Borivoje Stojiljkovic' on input[name='name']
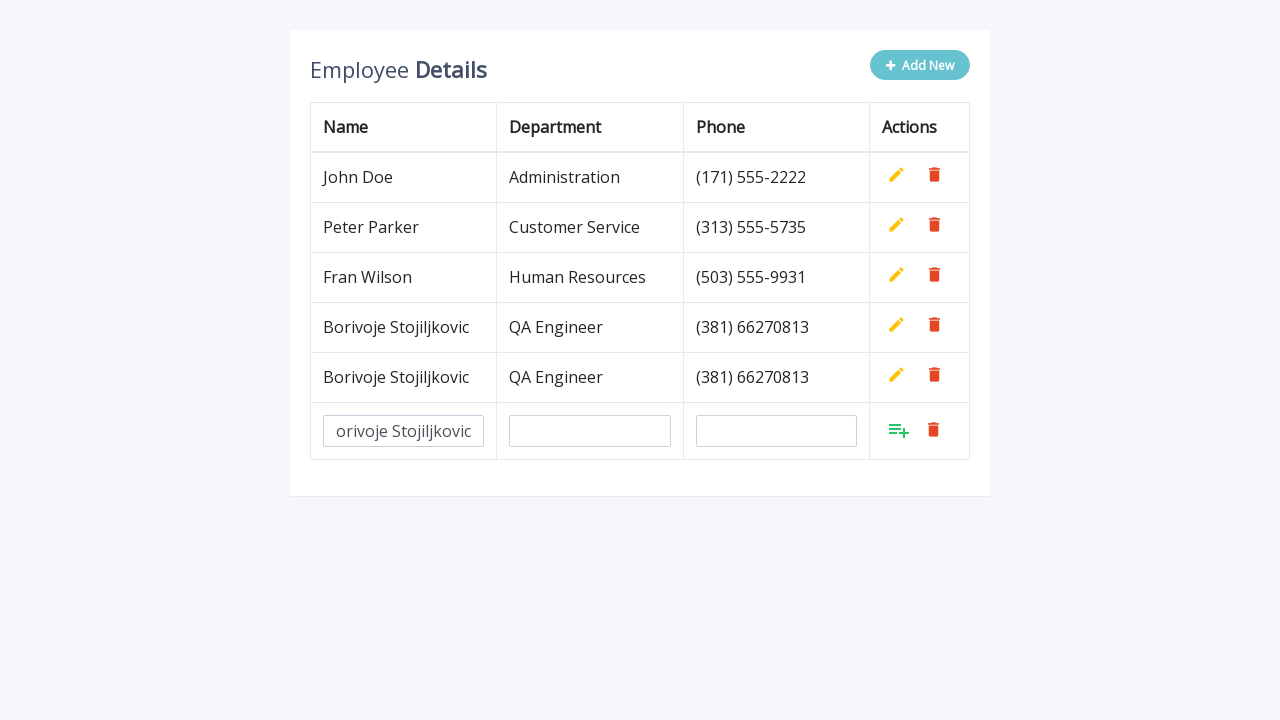

Filled department field with 'QA Engineer' on input[name='department']
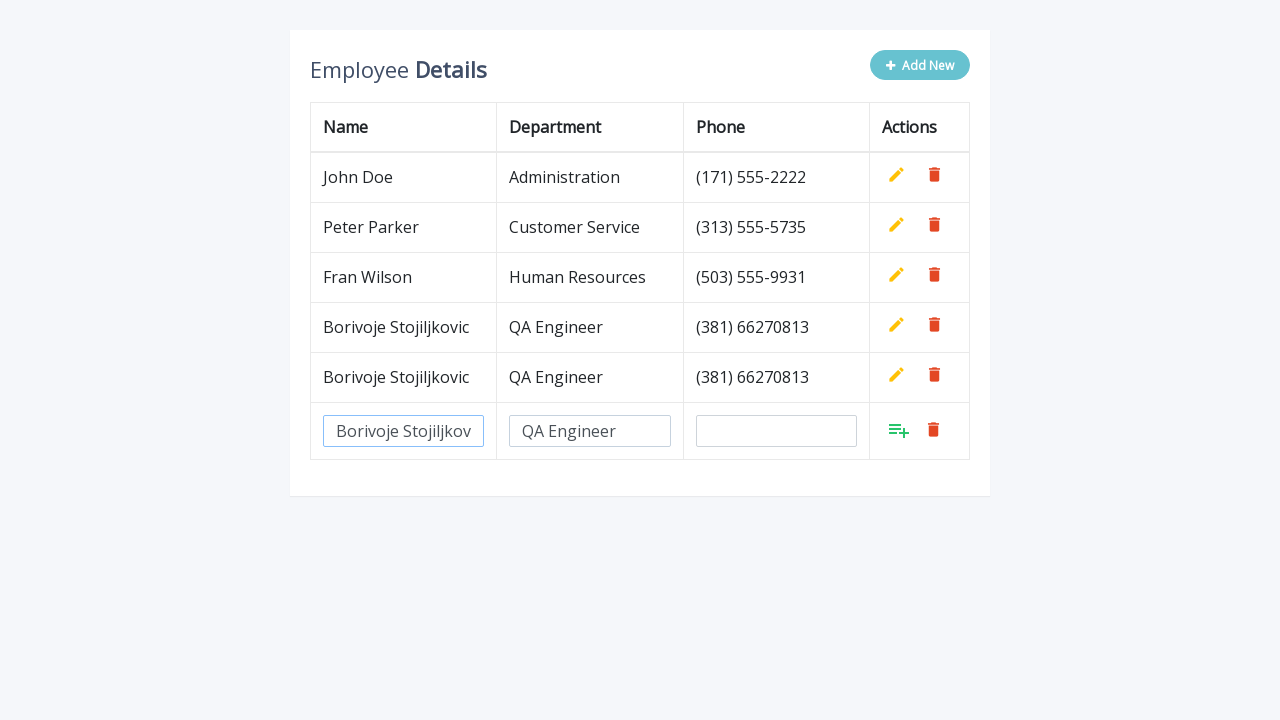

Filled phone field with '(381) 66270813' on input[name='phone']
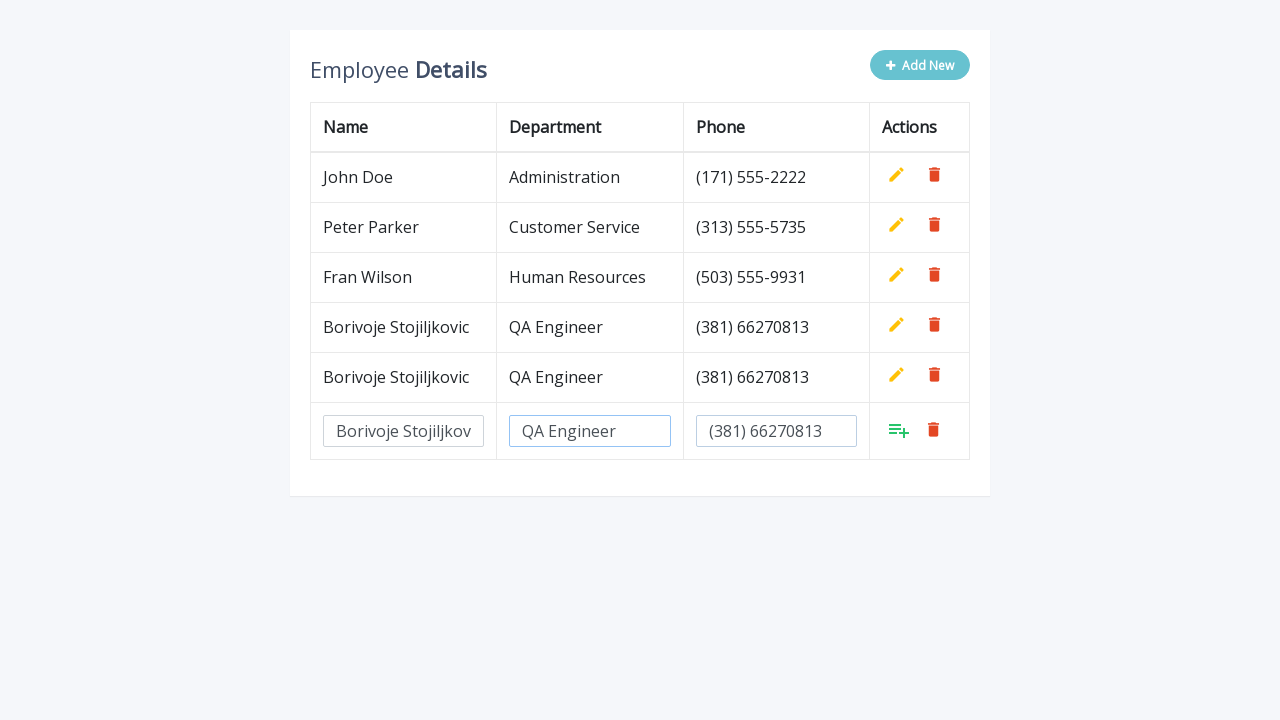

Clicked confirm button for row 6 at (899, 430) on xpath=/html/body/div/div/div/table/tbody/tr[6]/td[4]/a[1]
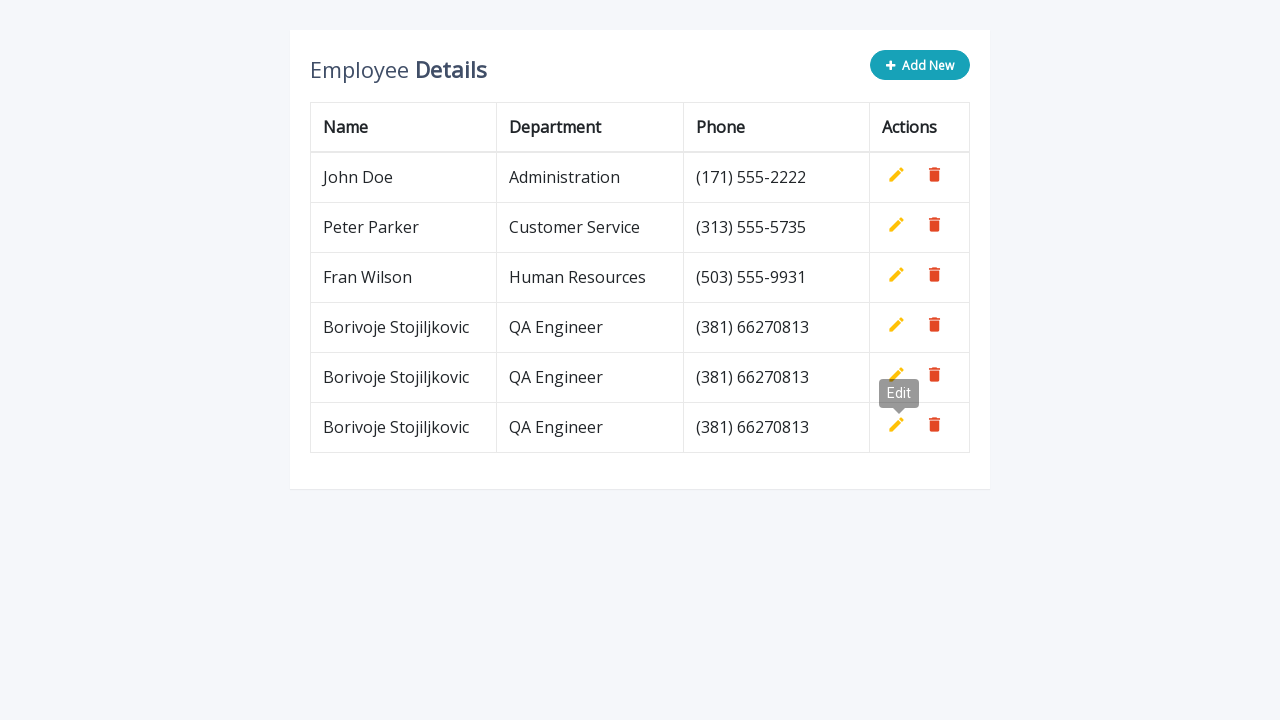

Clicked Add New button at (920, 65) on xpath=html/body/div/div/div/div/div/div[2]/button
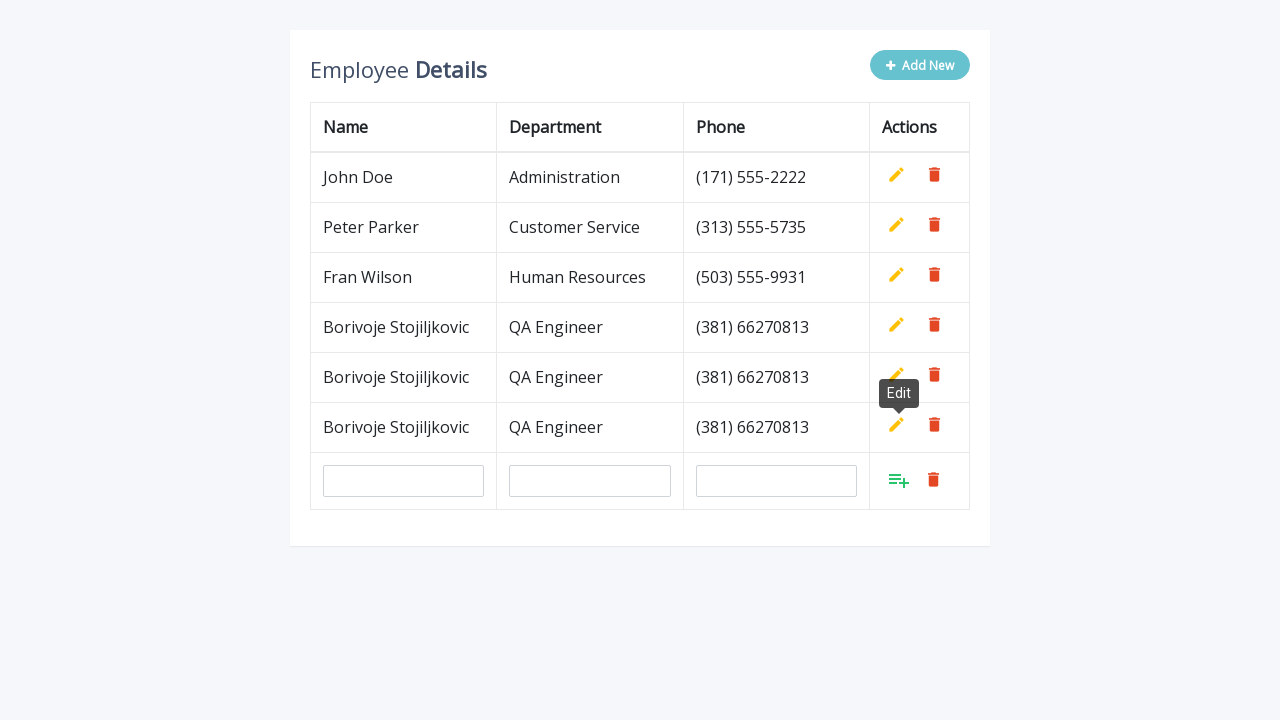

Filled name field with 'Borivoje Stojiljkovic' on input[name='name']
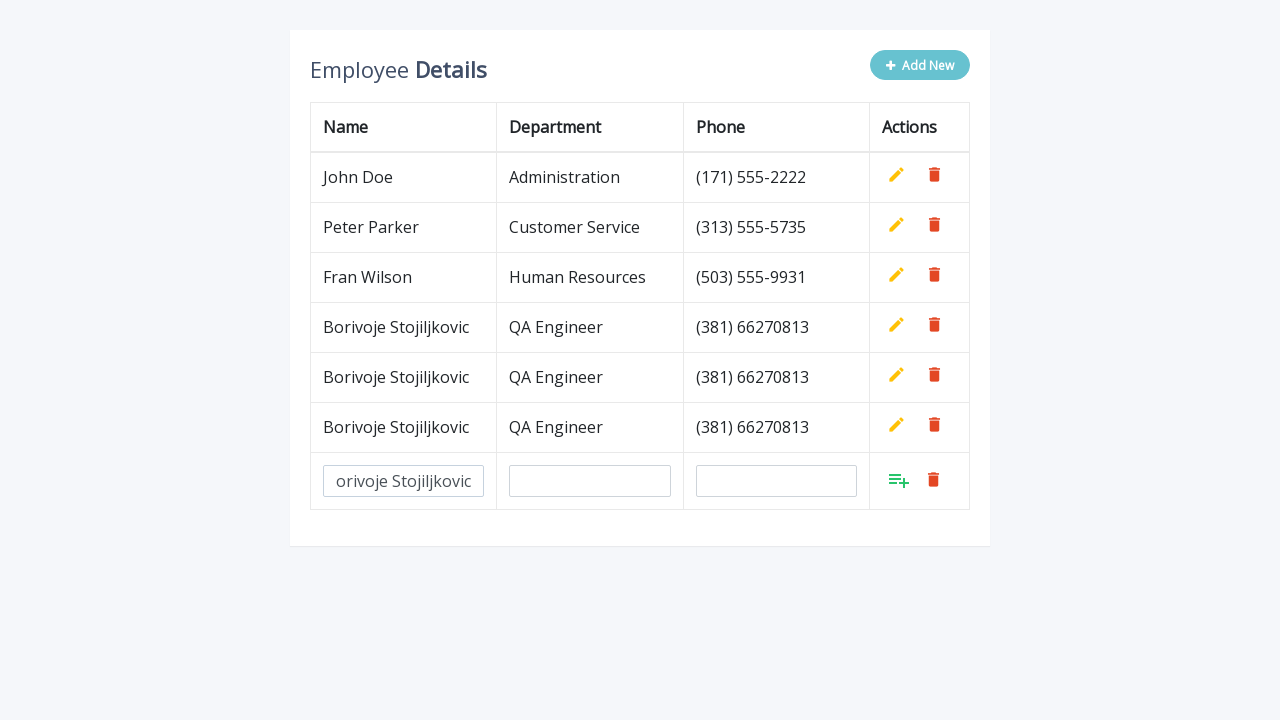

Filled department field with 'QA Engineer' on input[name='department']
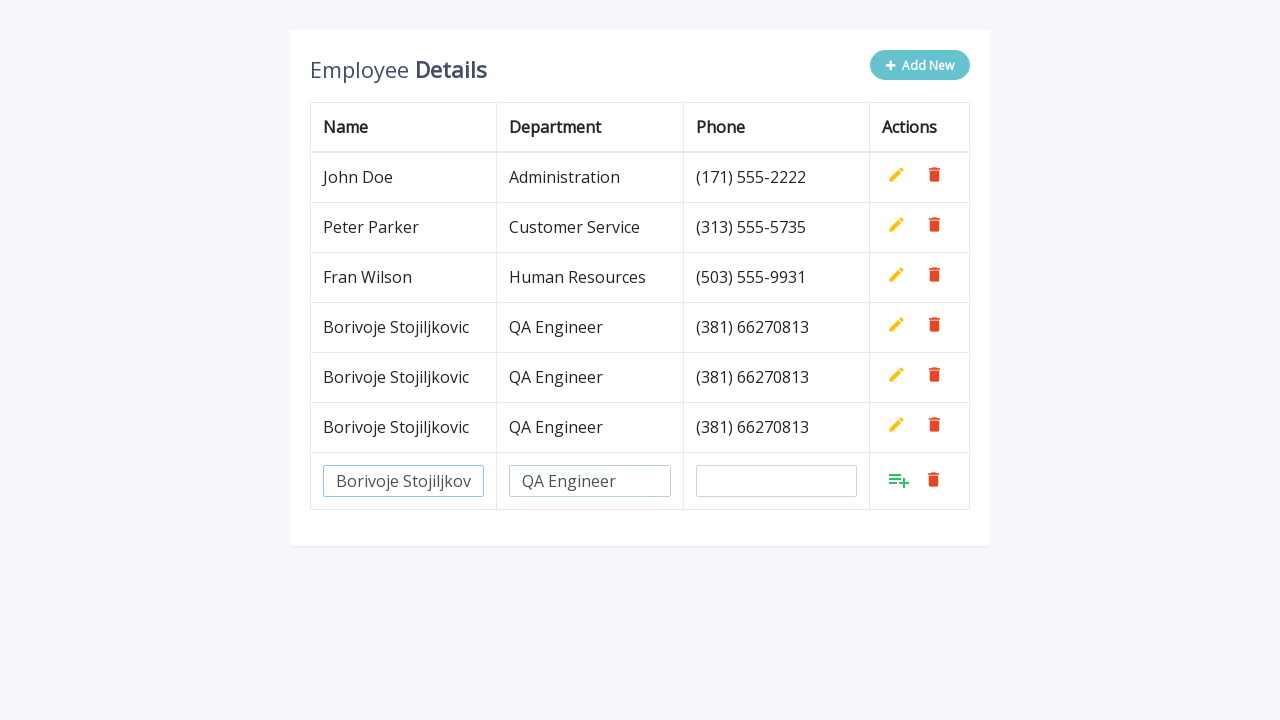

Filled phone field with '(381) 66270813' on input[name='phone']
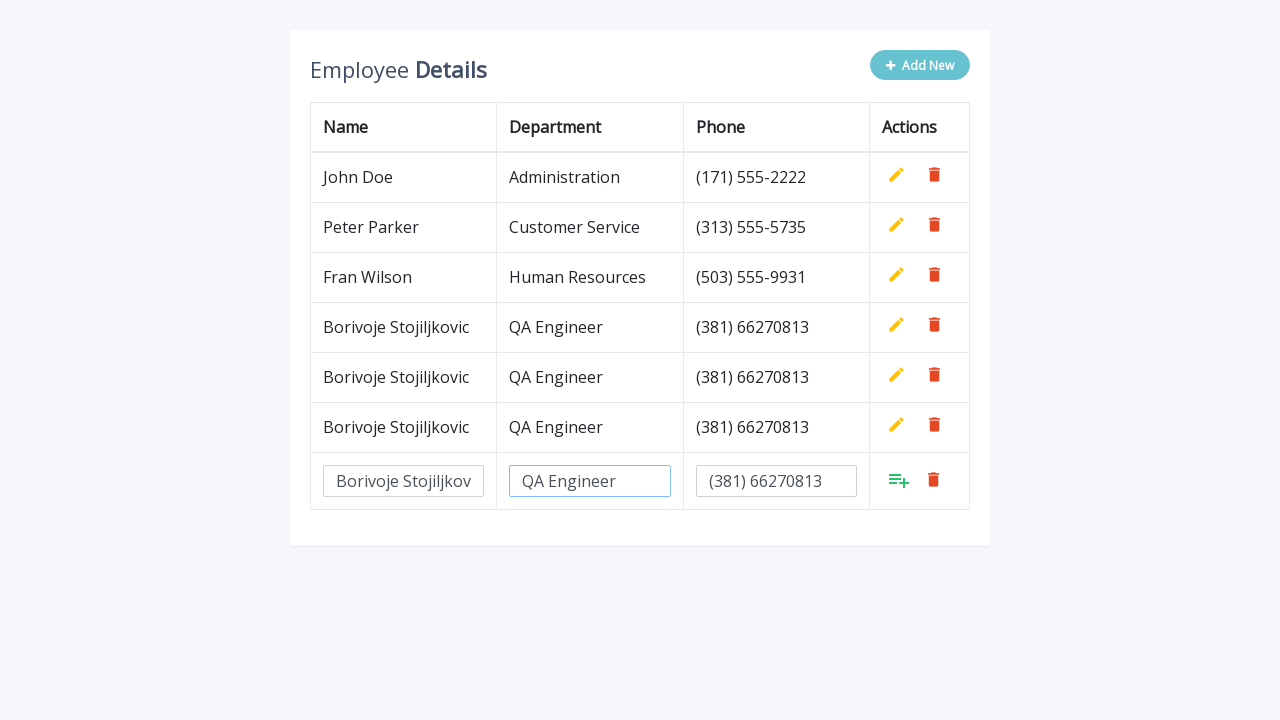

Clicked confirm button for row 7 at (899, 480) on xpath=/html/body/div/div/div/table/tbody/tr[7]/td[4]/a[1]
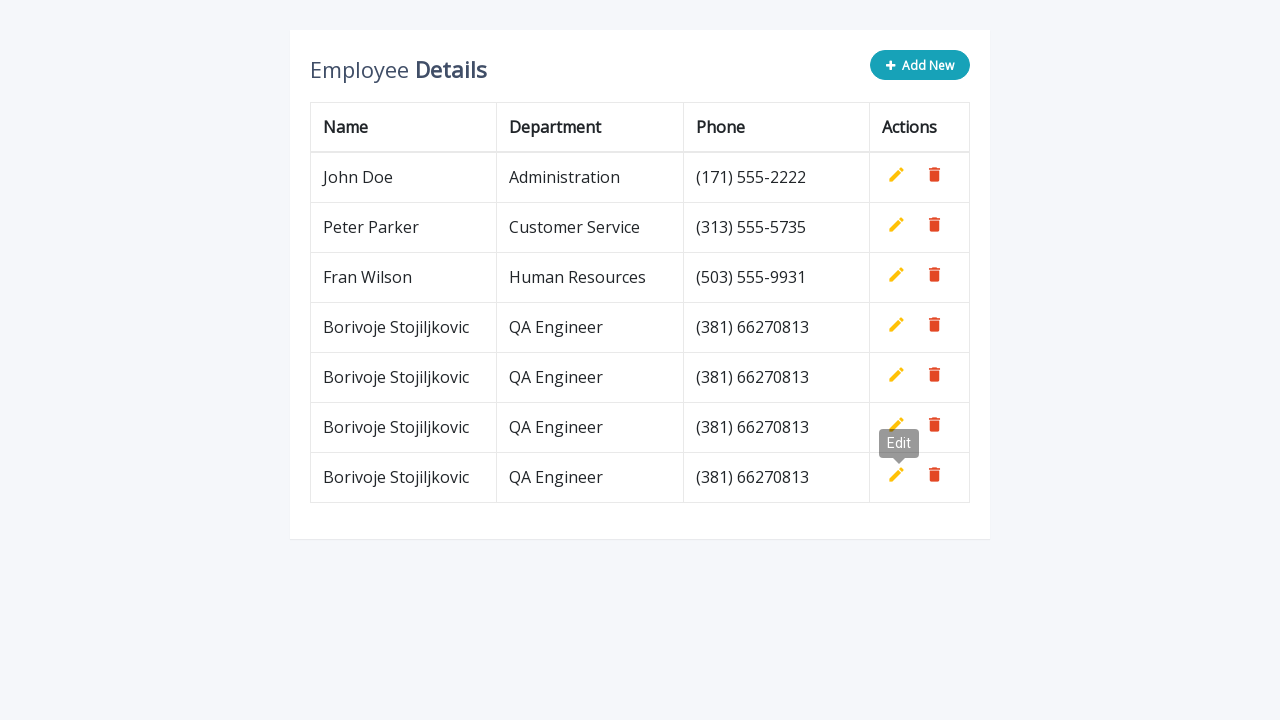

Clicked Add New button at (920, 65) on xpath=html/body/div/div/div/div/div/div[2]/button
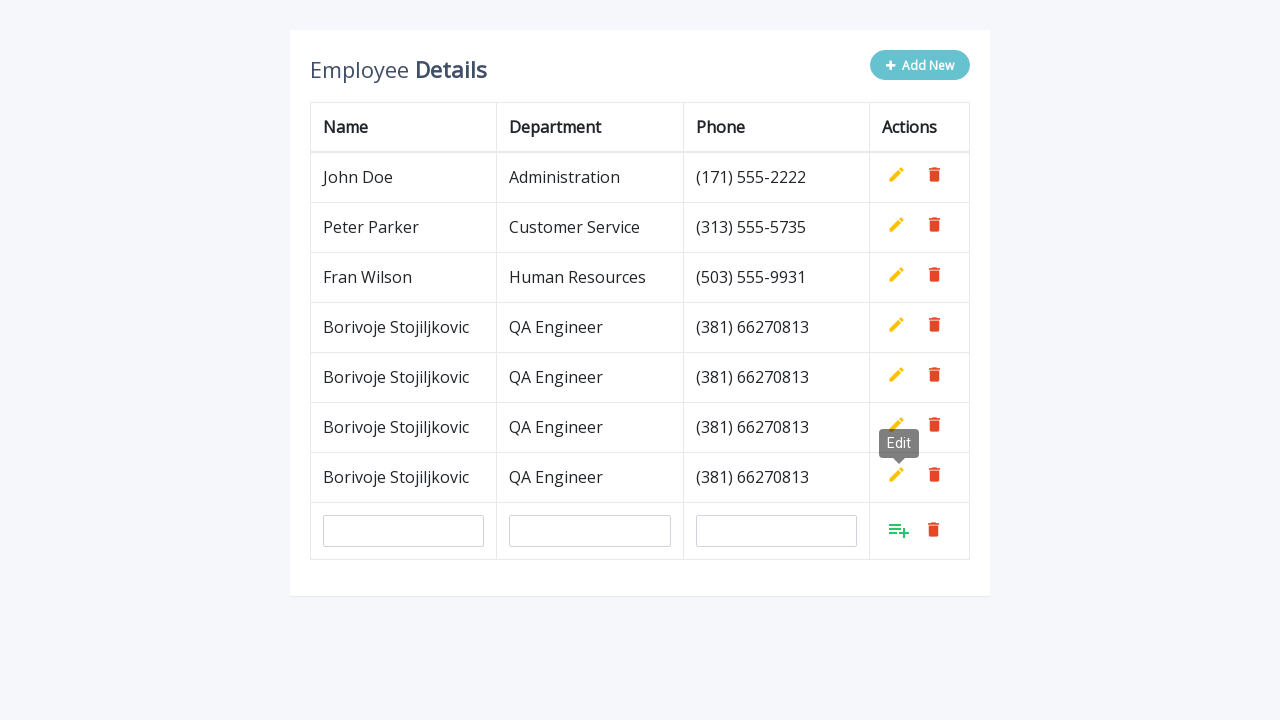

Filled name field with 'Borivoje Stojiljkovic' on input[name='name']
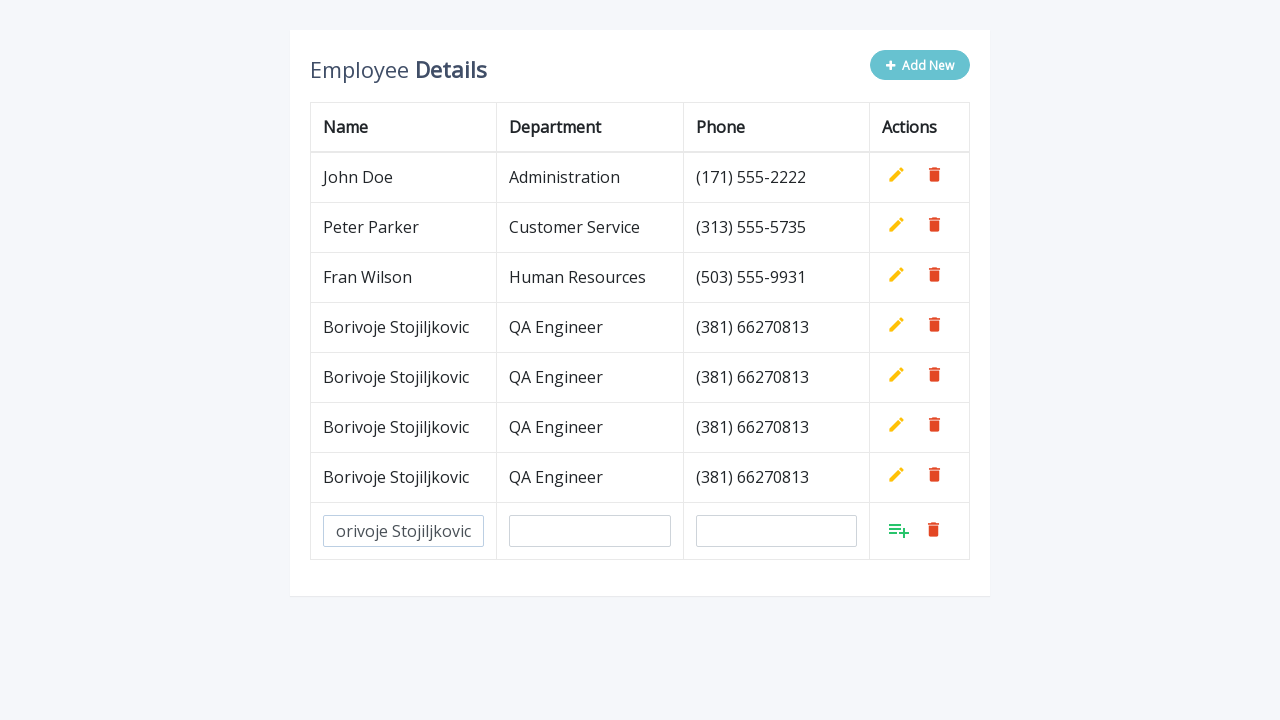

Filled department field with 'QA Engineer' on input[name='department']
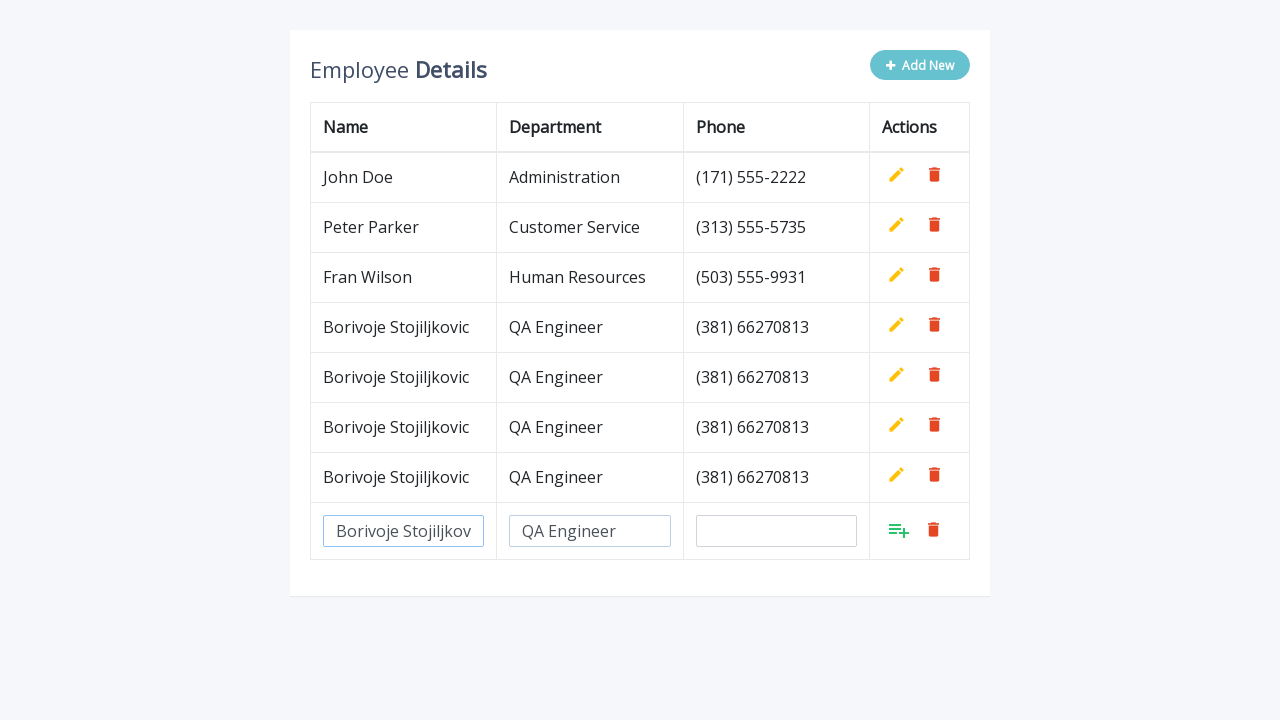

Filled phone field with '(381) 66270813' on input[name='phone']
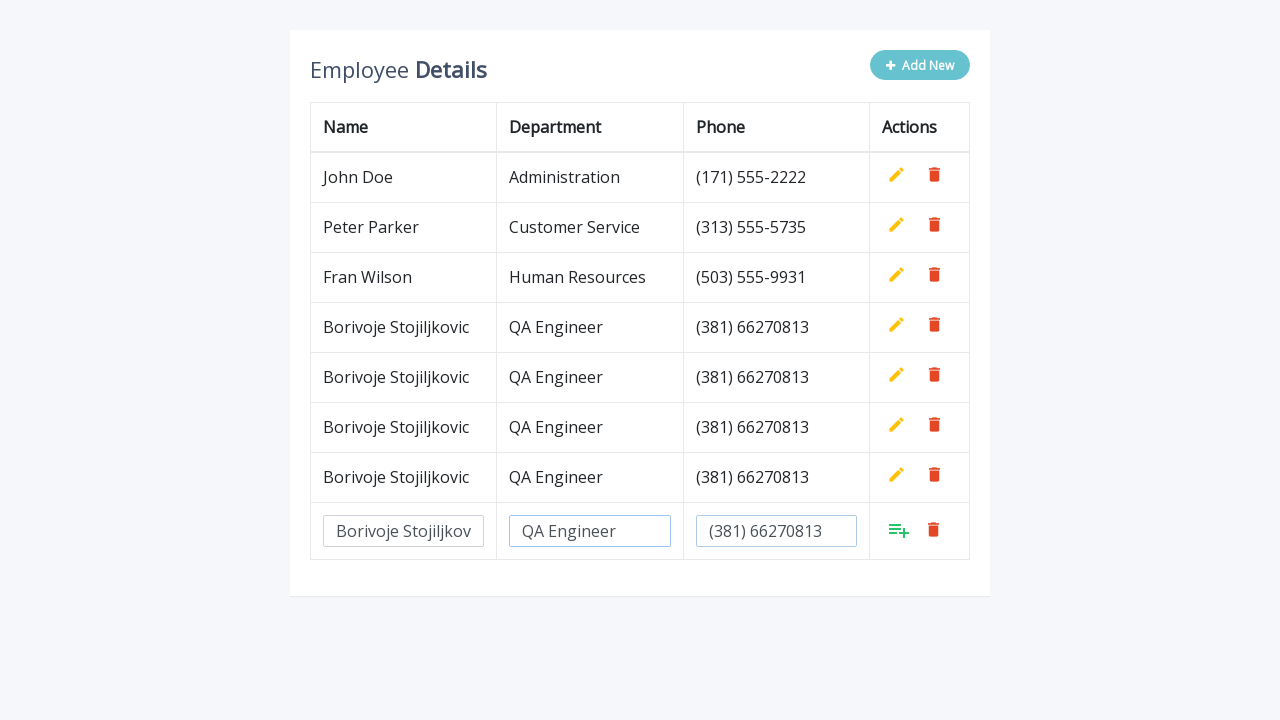

Clicked confirm button for row 8 at (899, 530) on xpath=/html/body/div/div/div/table/tbody/tr[8]/td[4]/a[1]
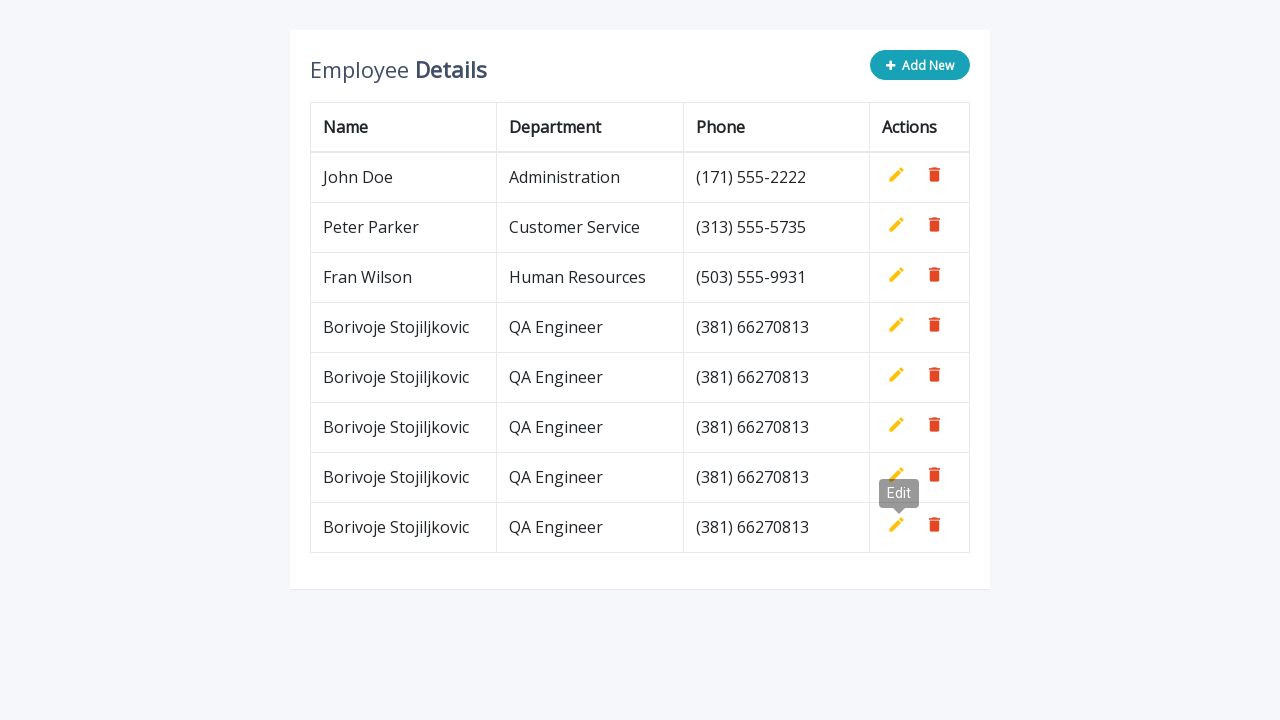

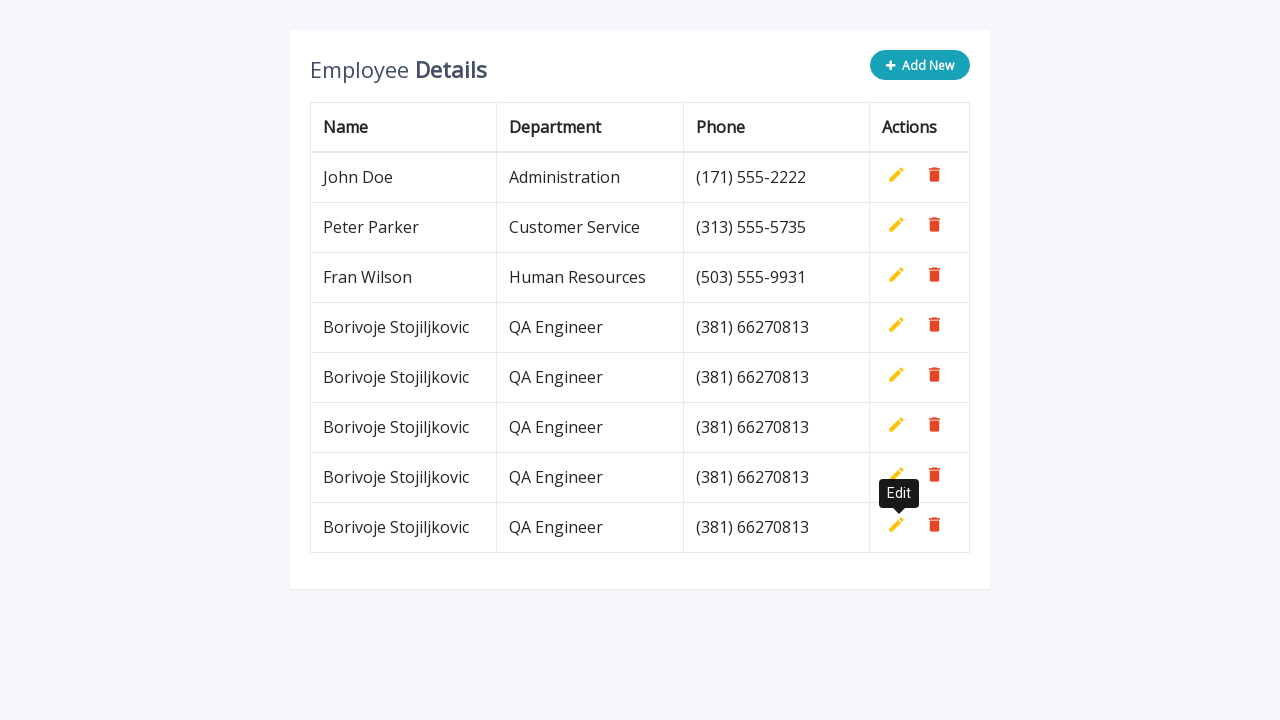